Tests that integer addition works correctly by adding 5 and 4

Starting URL: https://testsheepnz.github.io/BasicCalculator

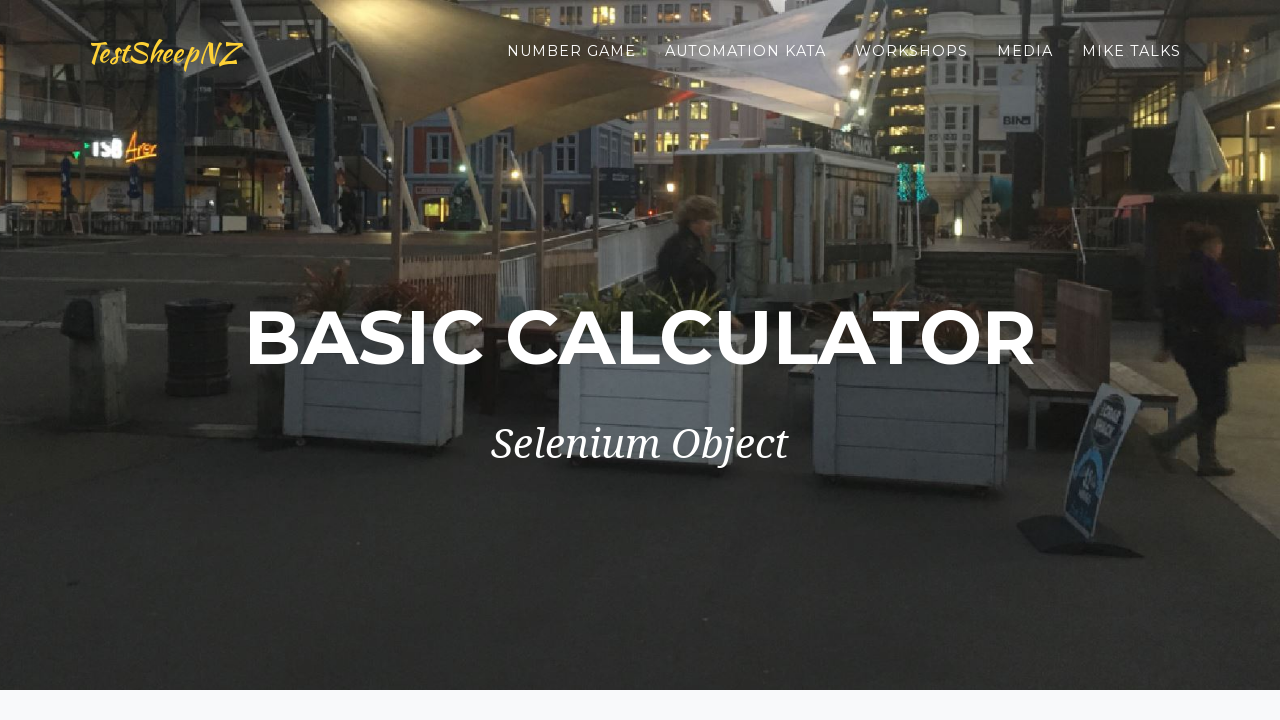

Selected build version 1 on #selectBuild
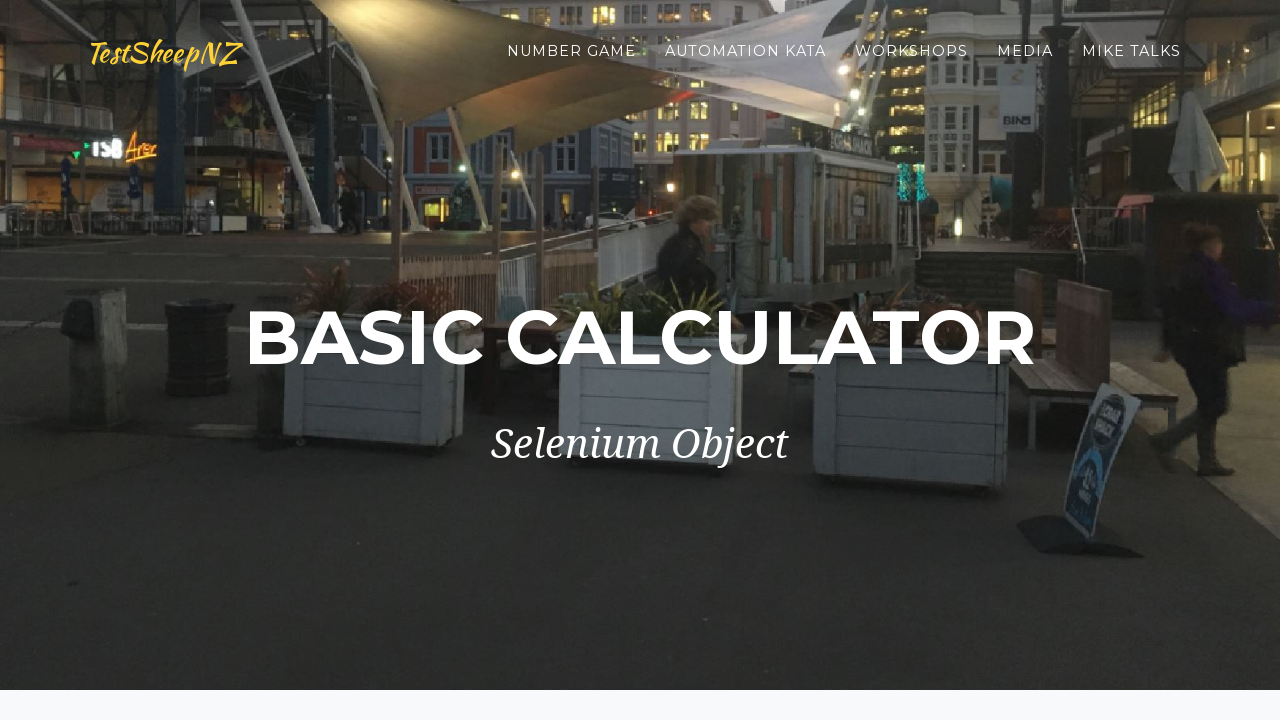

Filled first number field with 5 on #number1Field
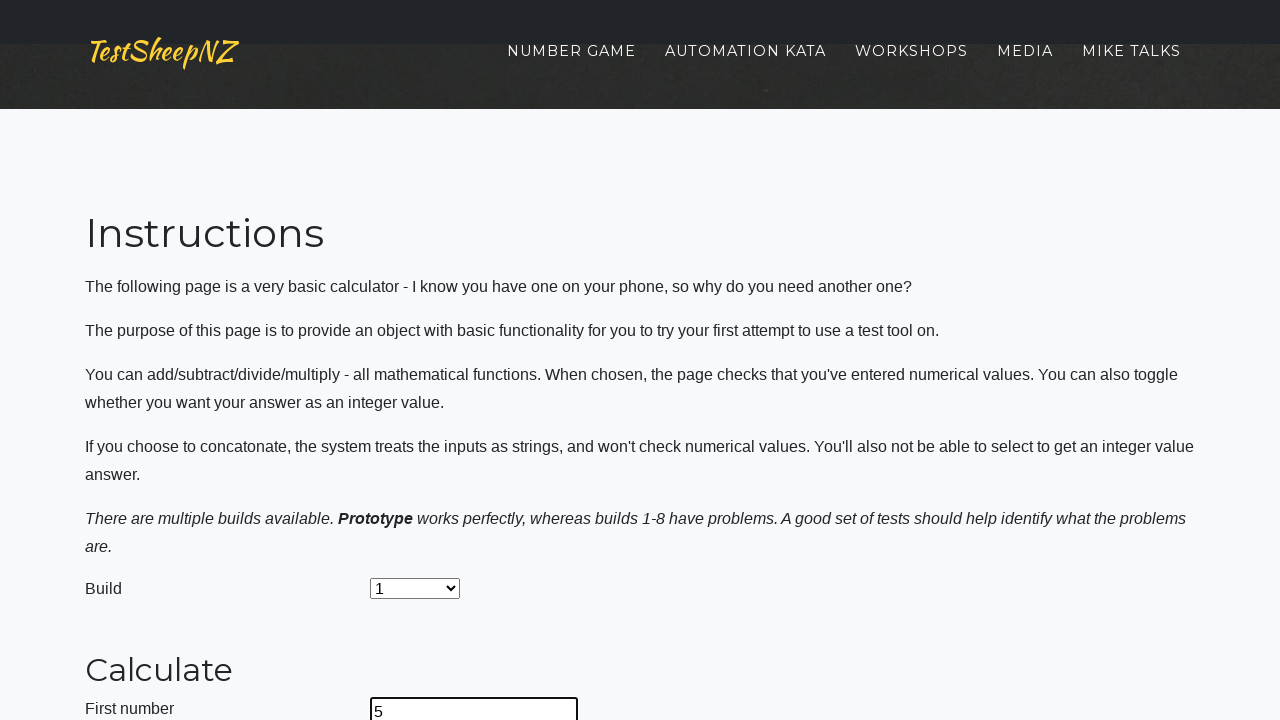

Filled second number field with 4 on #number2Field
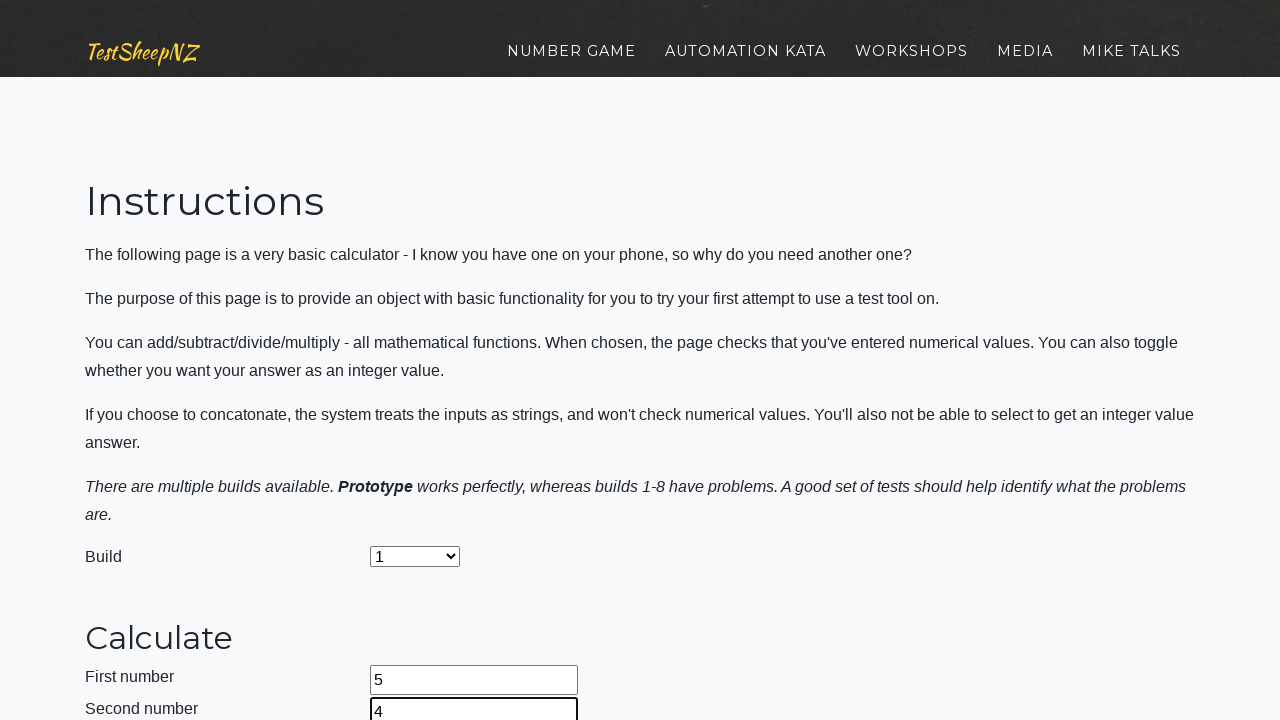

Selected addition operation on select[name="selectOperation"]
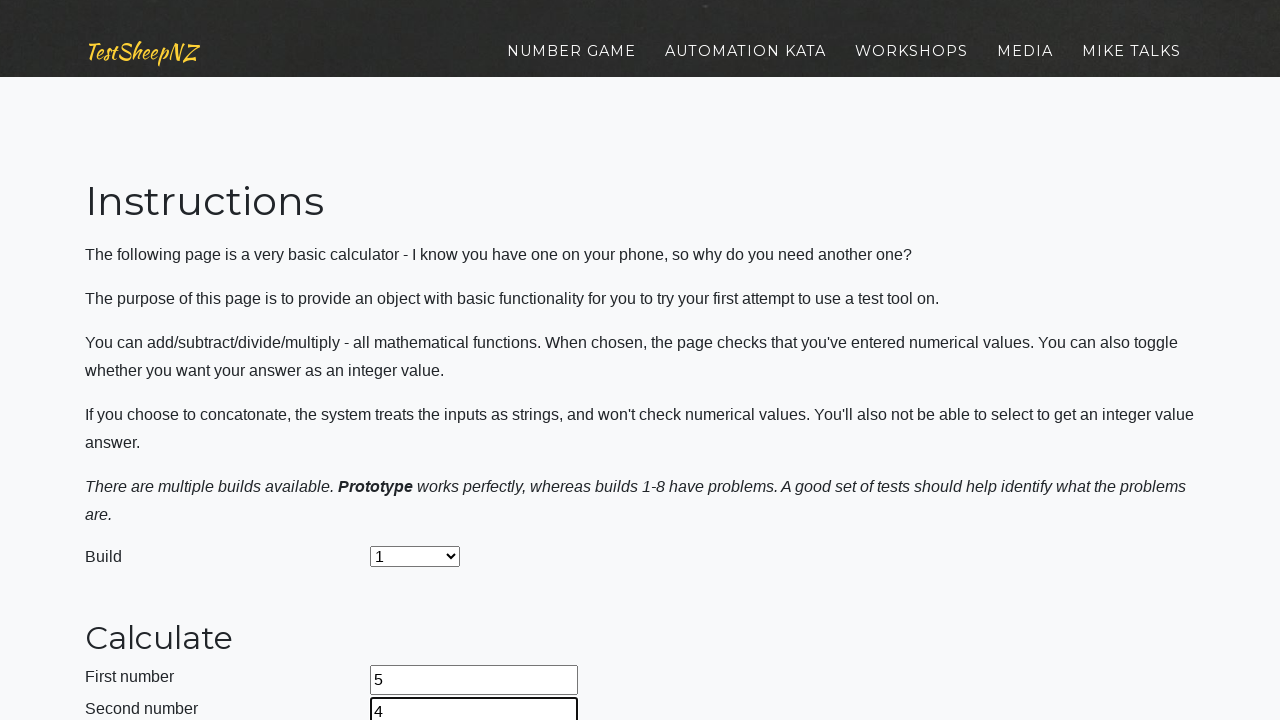

Clicked calculate button to perform addition at (422, 361) on #calculateButton
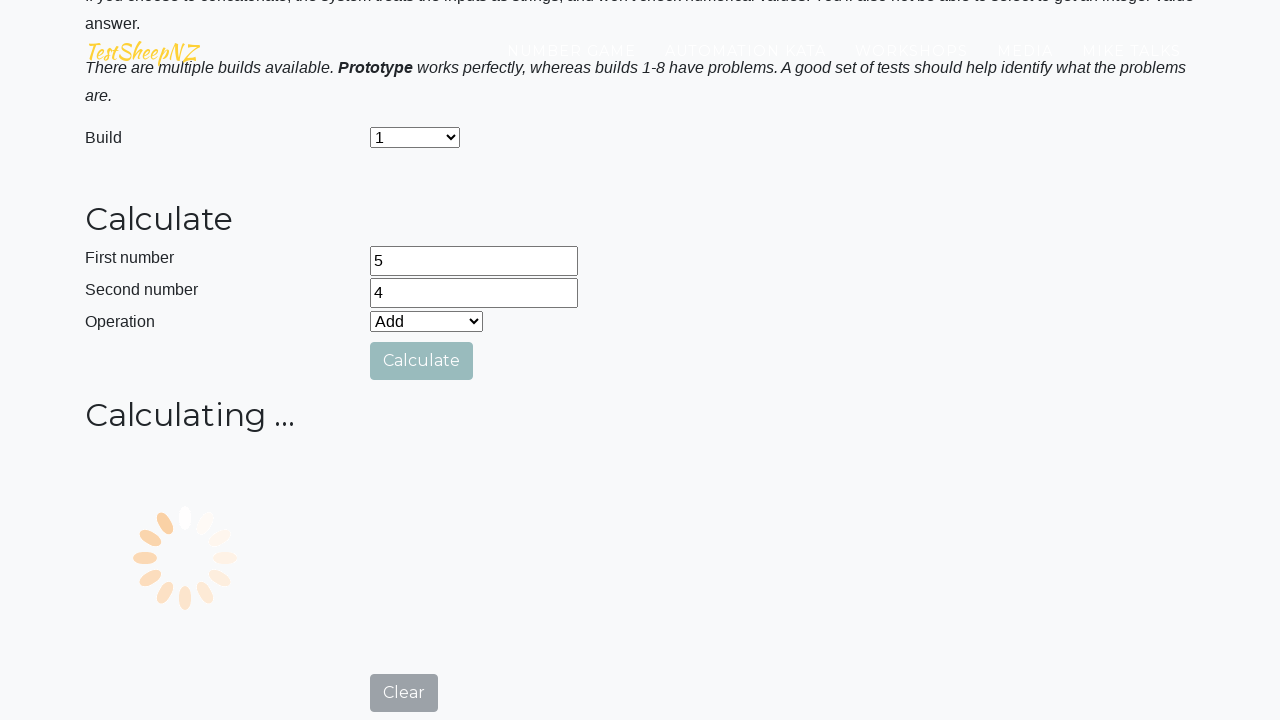

Answer field appeared with calculation result
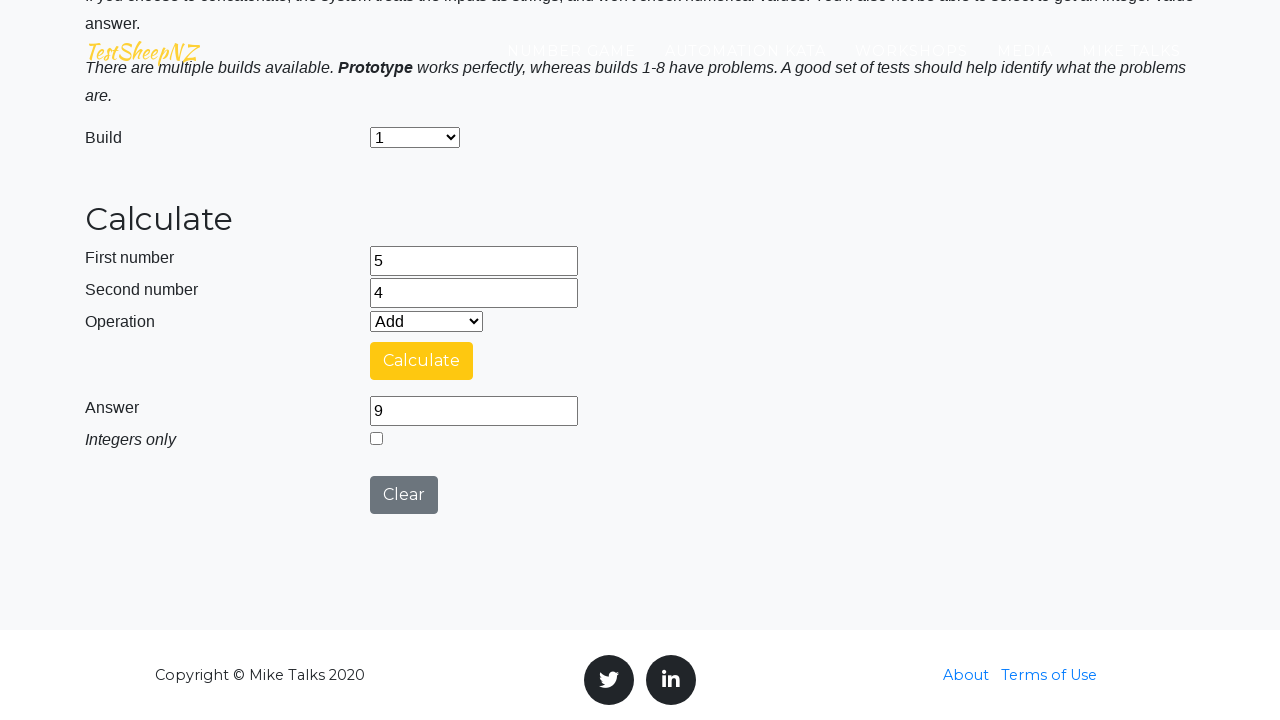

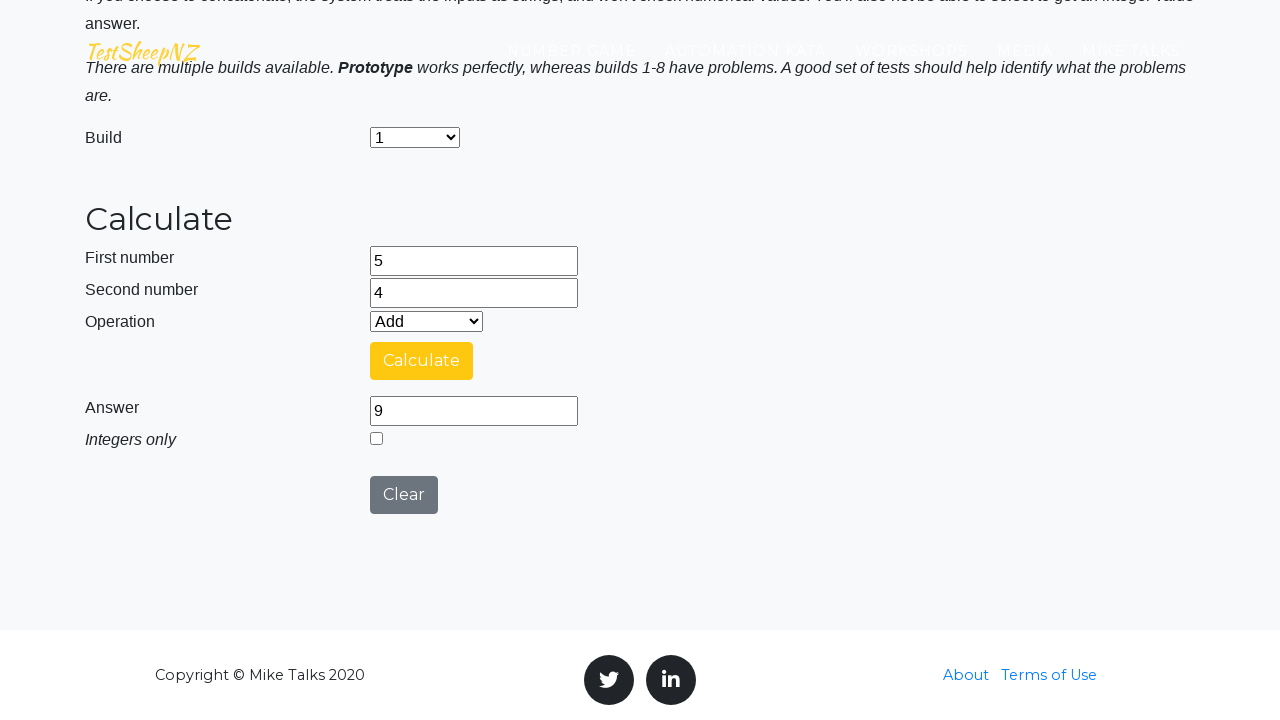